Tests login form with correct username and wrong password, verifying the error message displayed

Starting URL: http://the-internet.herokuapp.com/

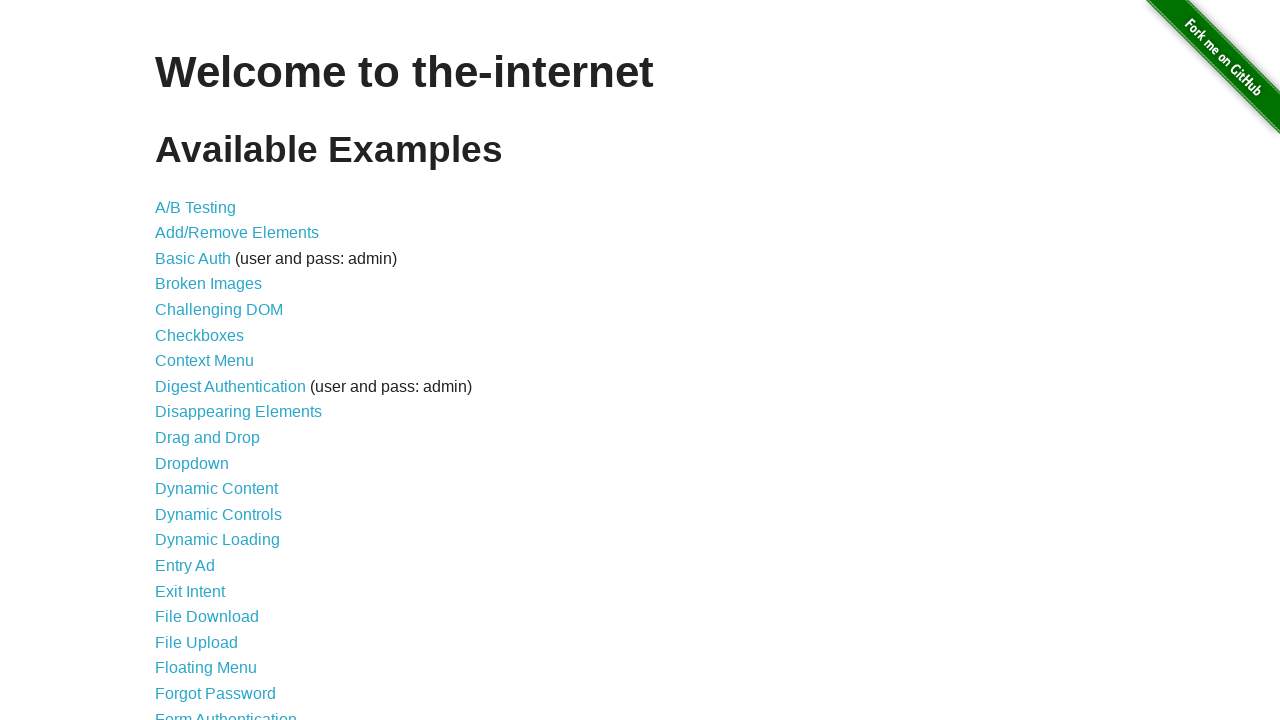

Clicked login link to navigate to Form Authentication page at (226, 712) on a[href='/login']
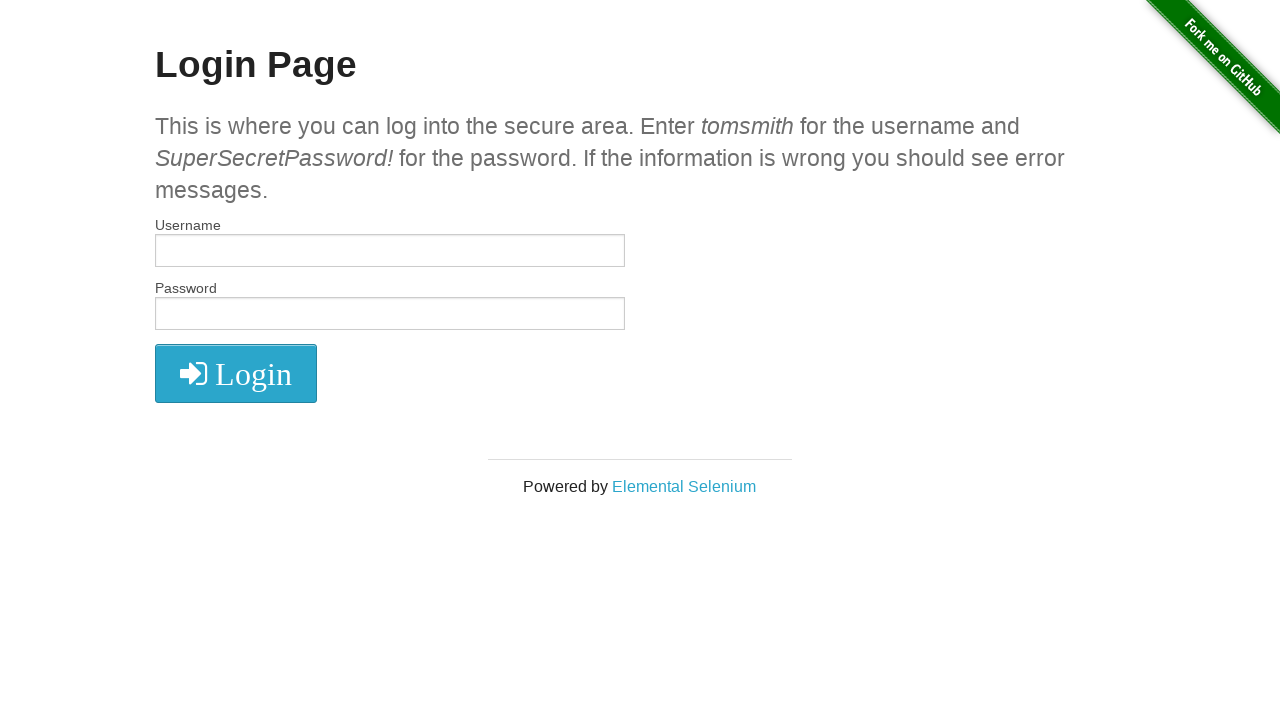

Login form loaded successfully
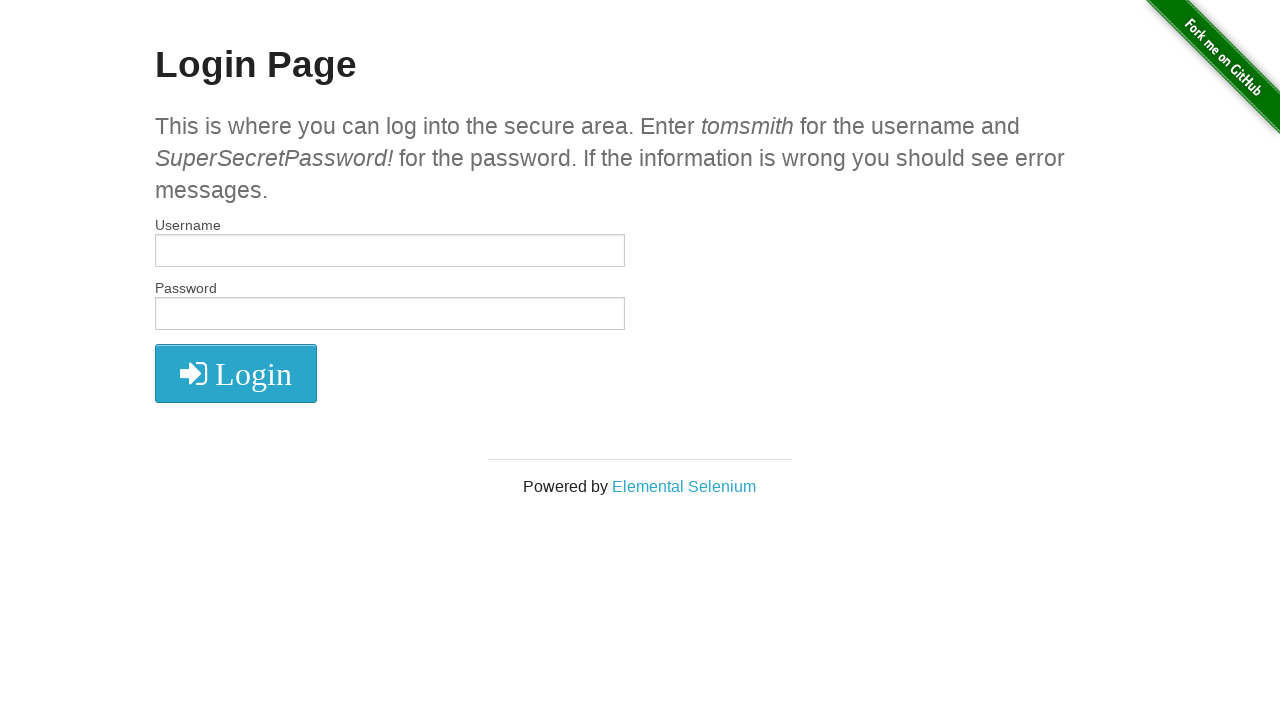

Filled username field with 'tomsmith' on input#username
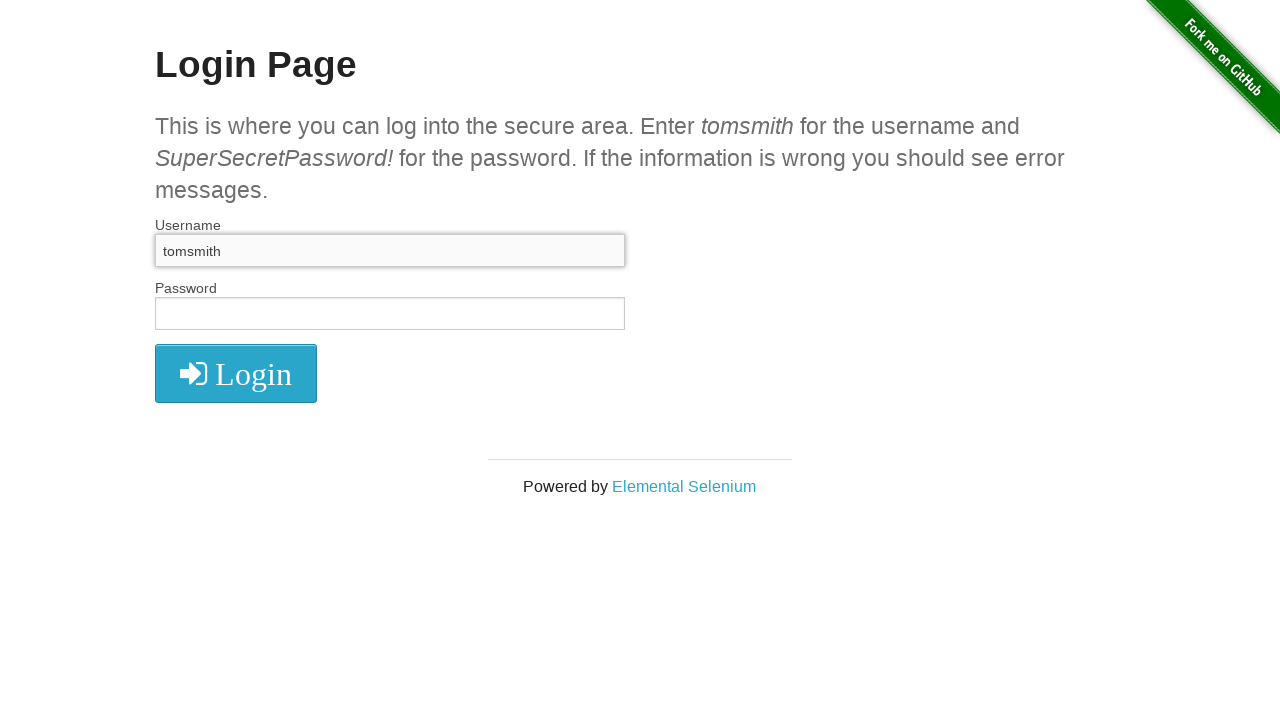

Filled password field with incorrect password 'Worldhello' on input#password
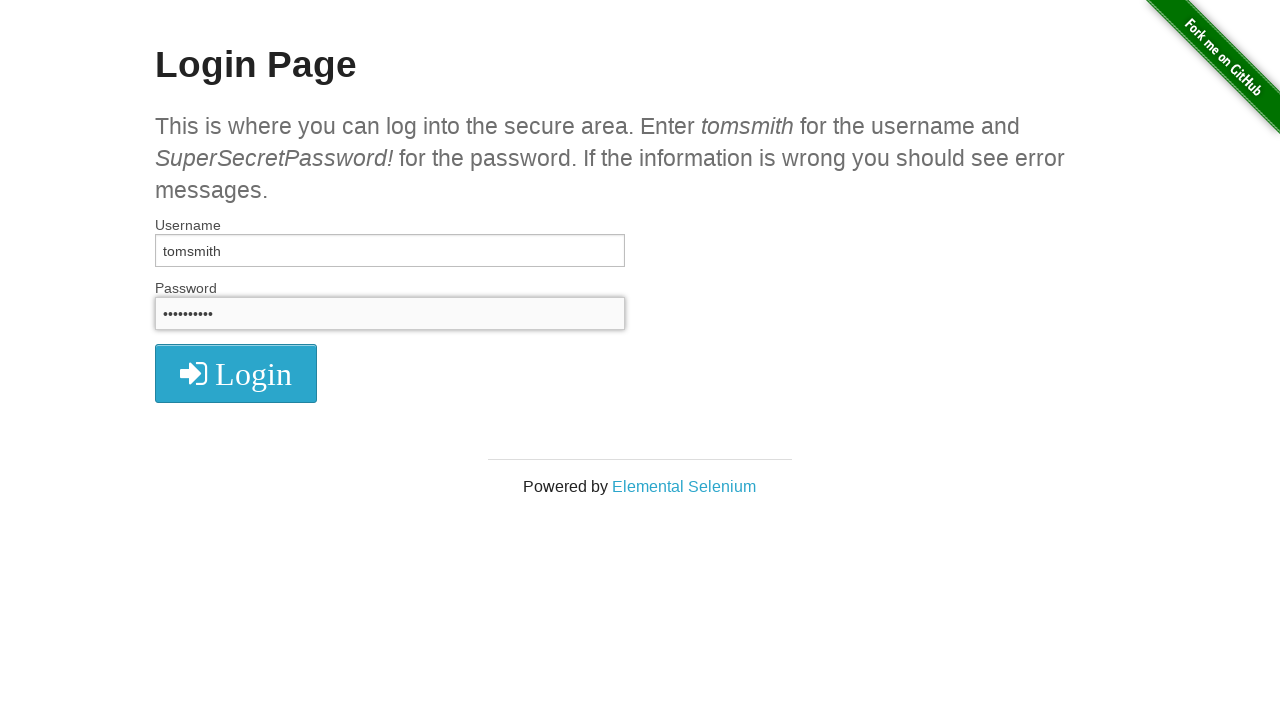

Clicked submit button to attempt login with wrong password at (236, 373) on button[type='submit']
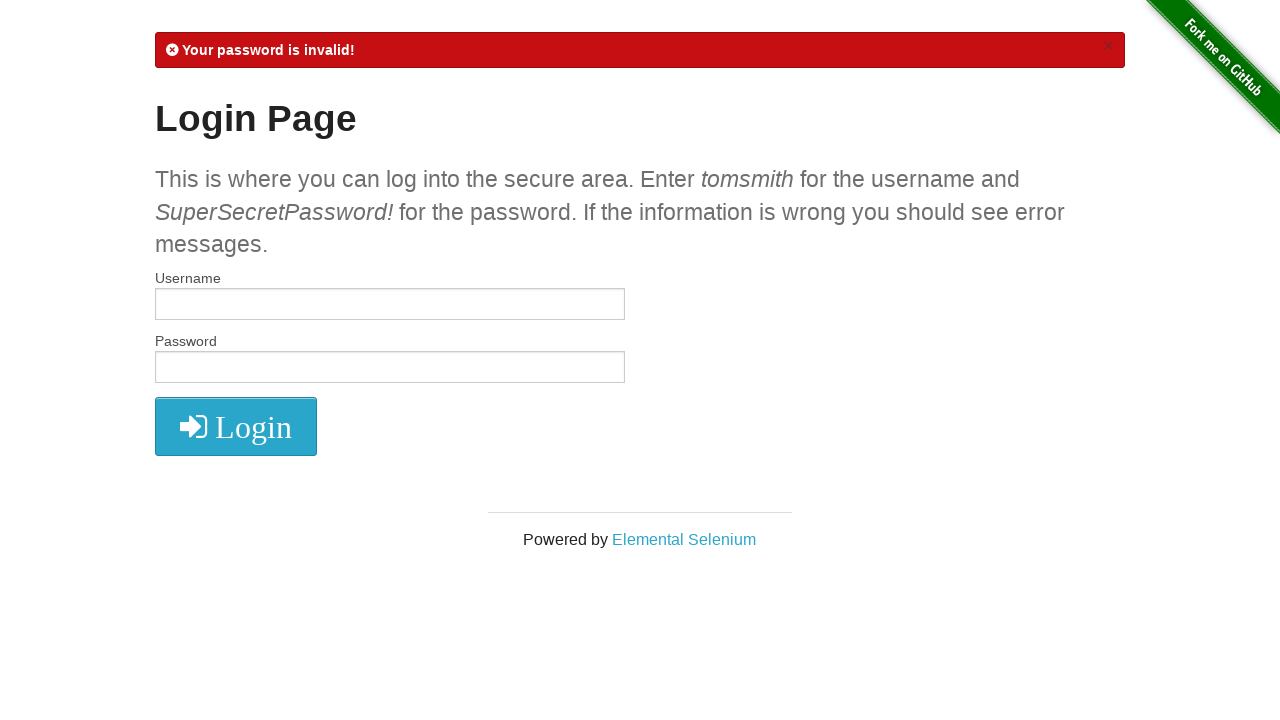

Error message displayed confirming login failed with incorrect password
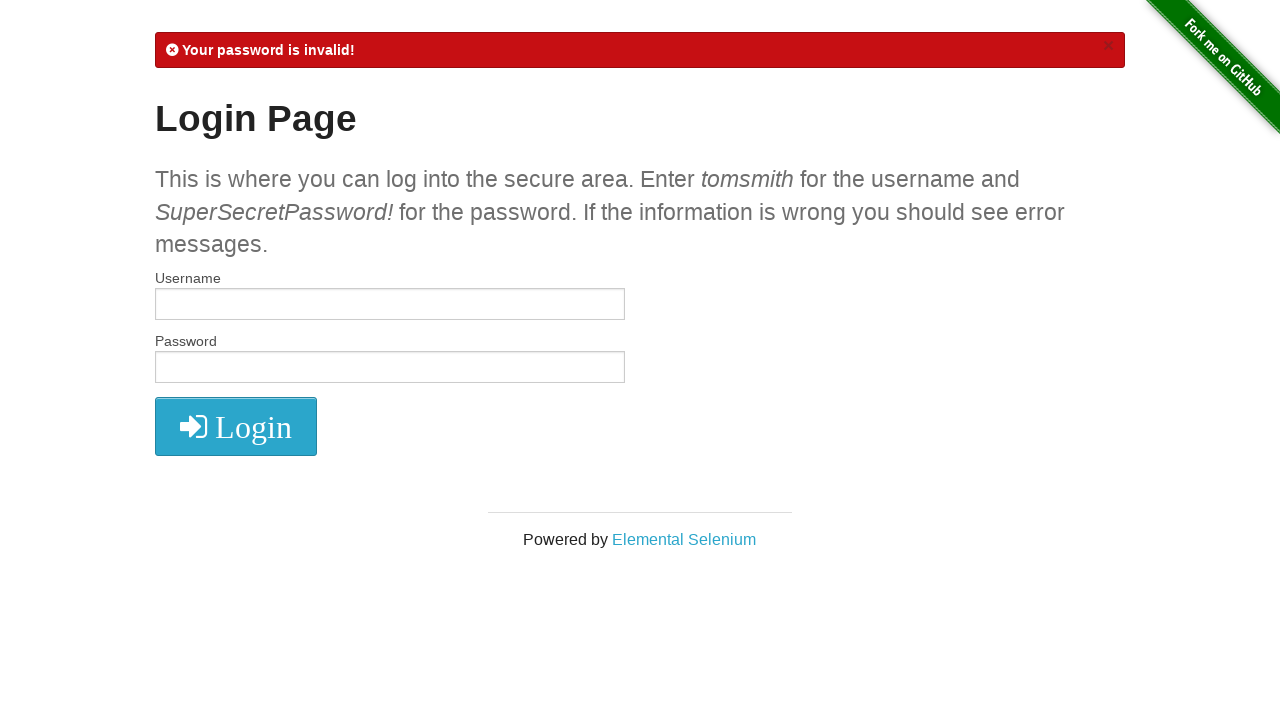

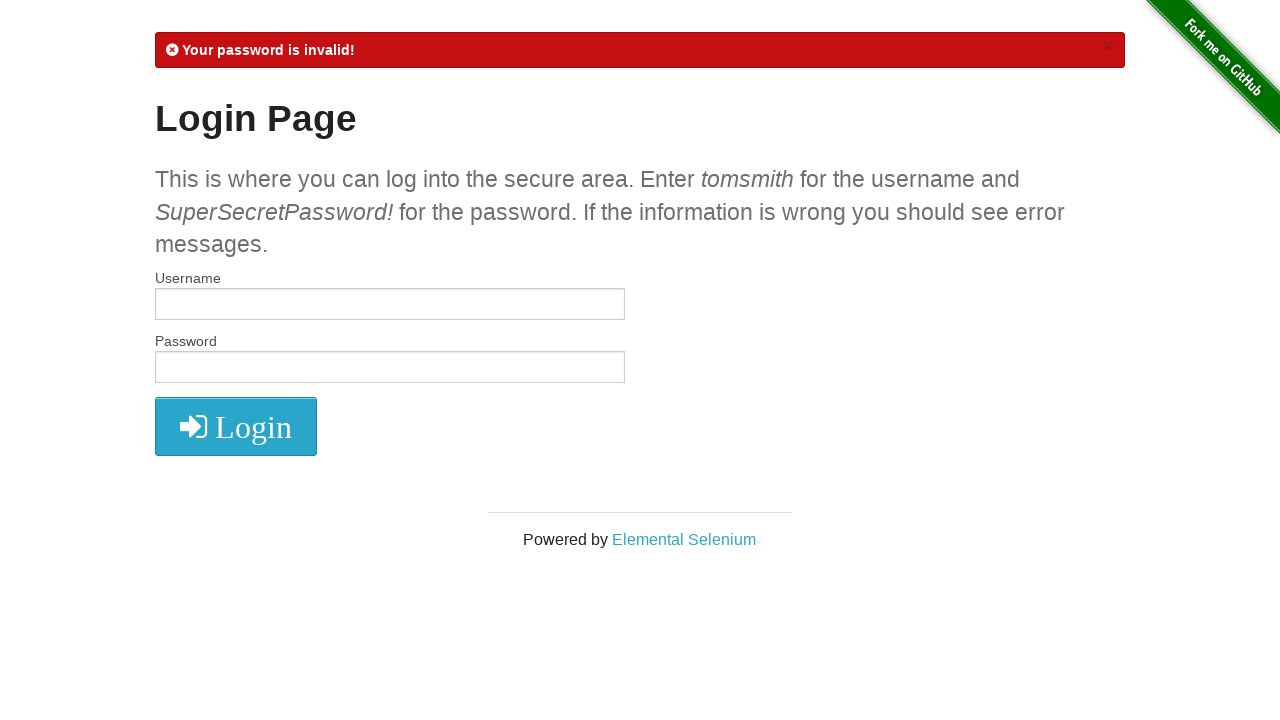